Tests dynamic loading functionality by clicking a start button, waiting for content to load, and verifying the displayed text shows "Hello World!"

Starting URL: https://the-internet.herokuapp.com/dynamic_loading/2

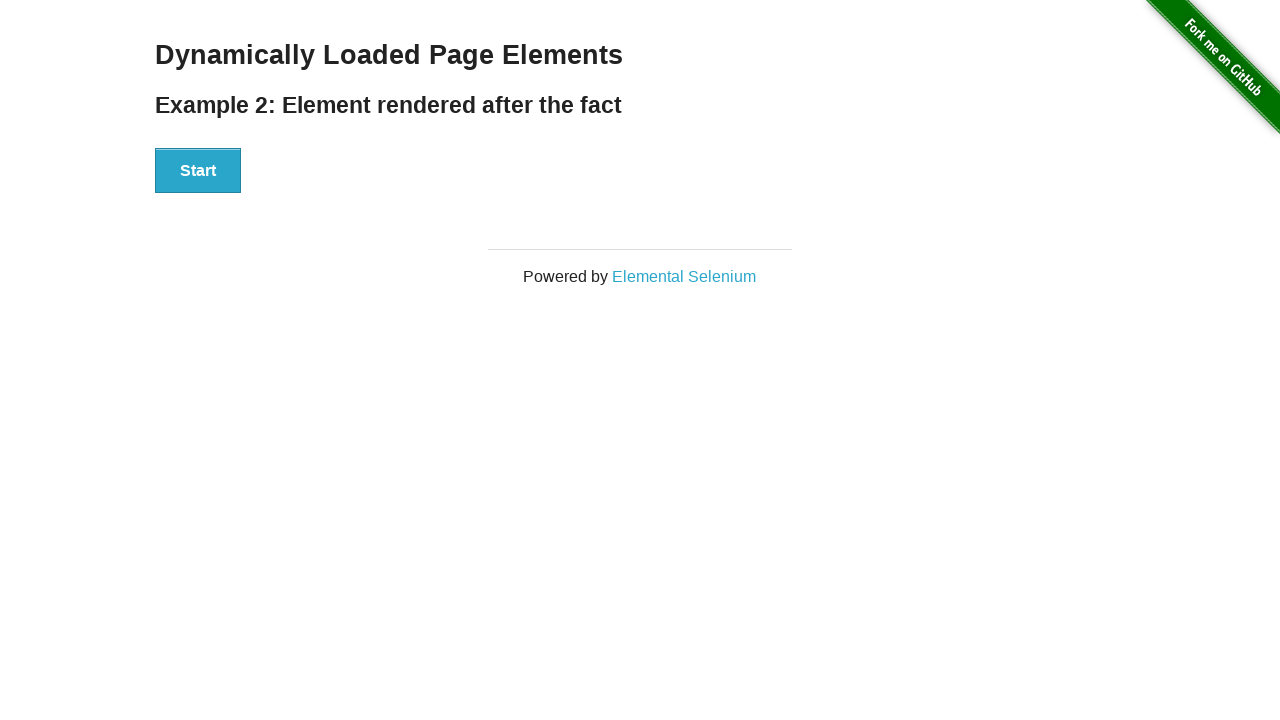

Clicked start button to trigger dynamic loading at (198, 171) on #start button
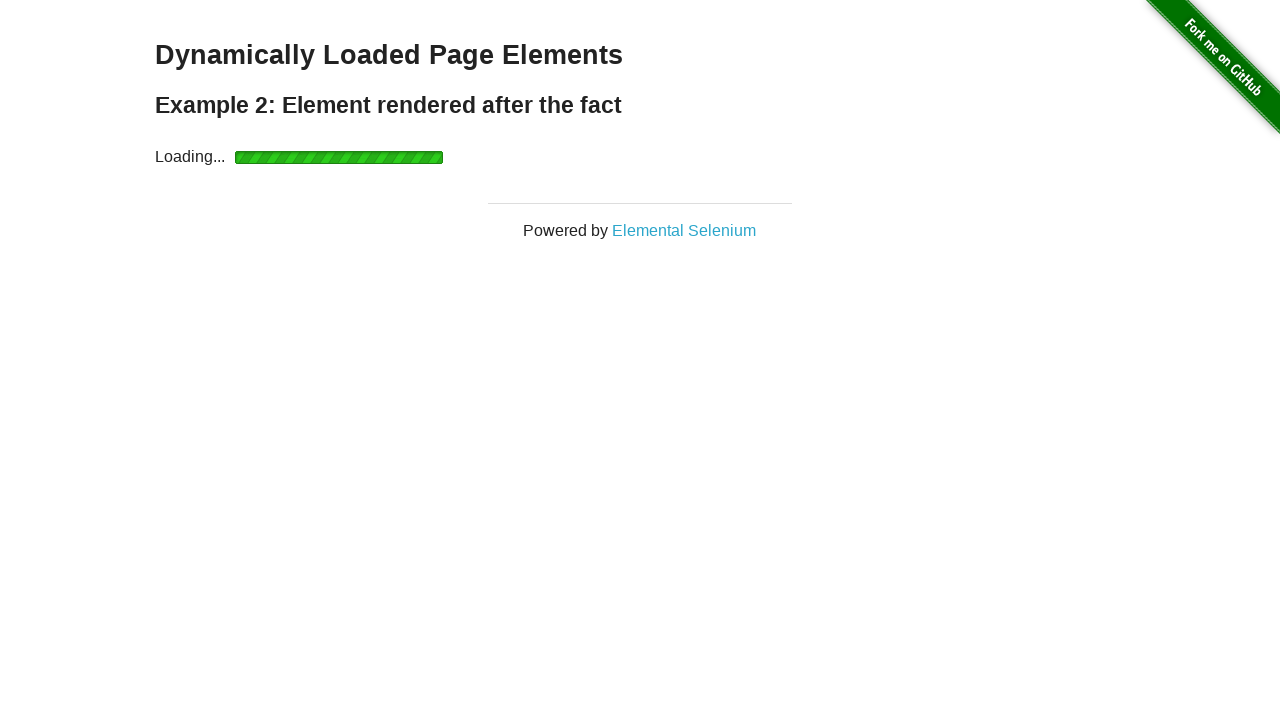

Waited for finish element to become visible
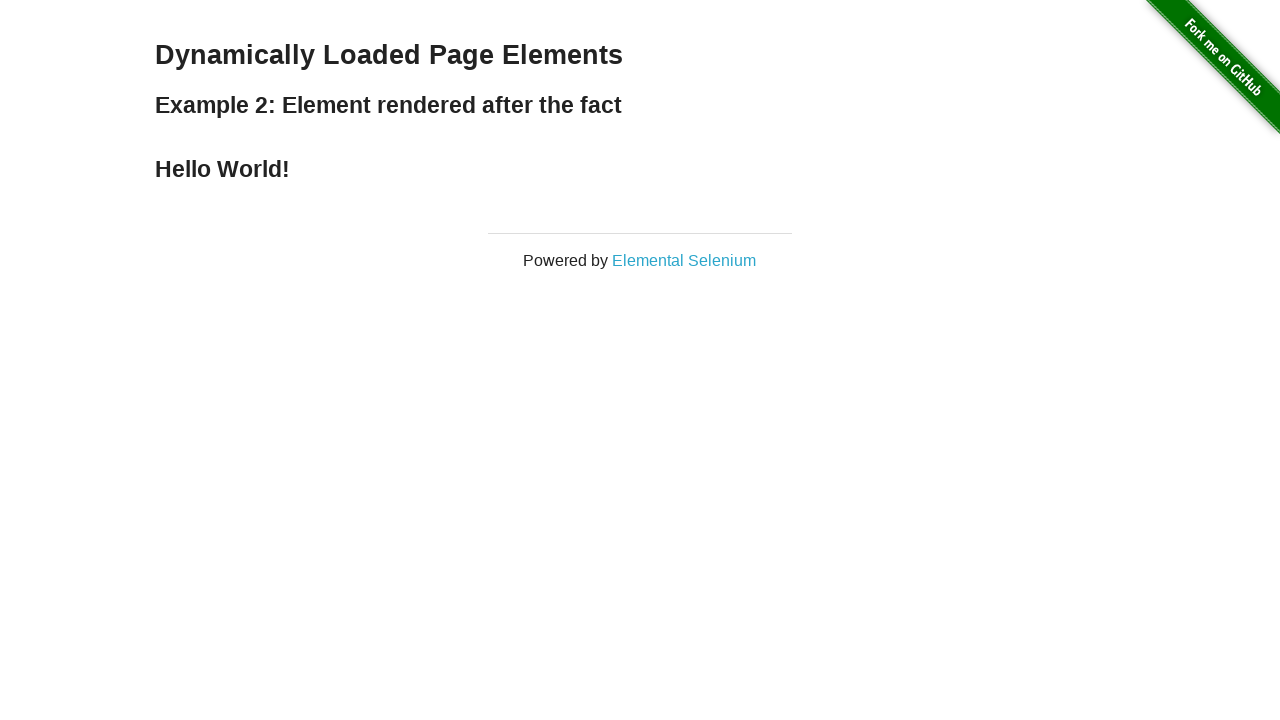

Retrieved text content from finish element
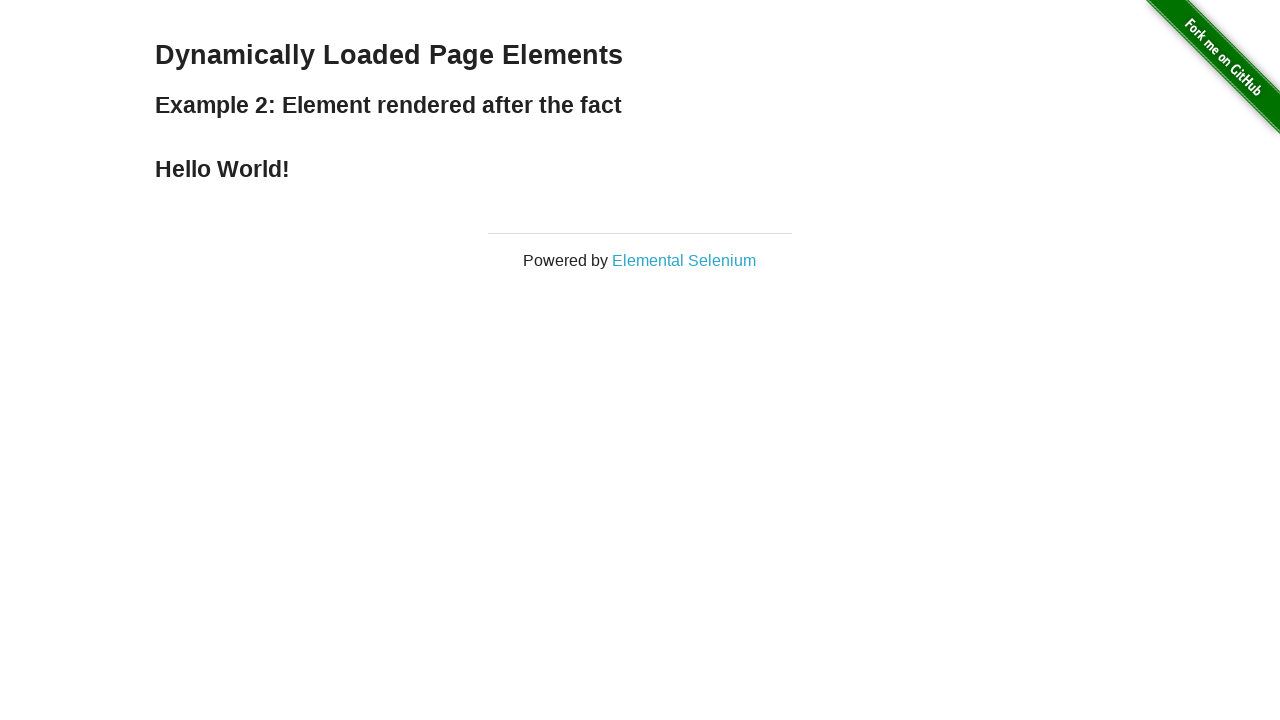

Verified finish text content displays 'Hello World!'
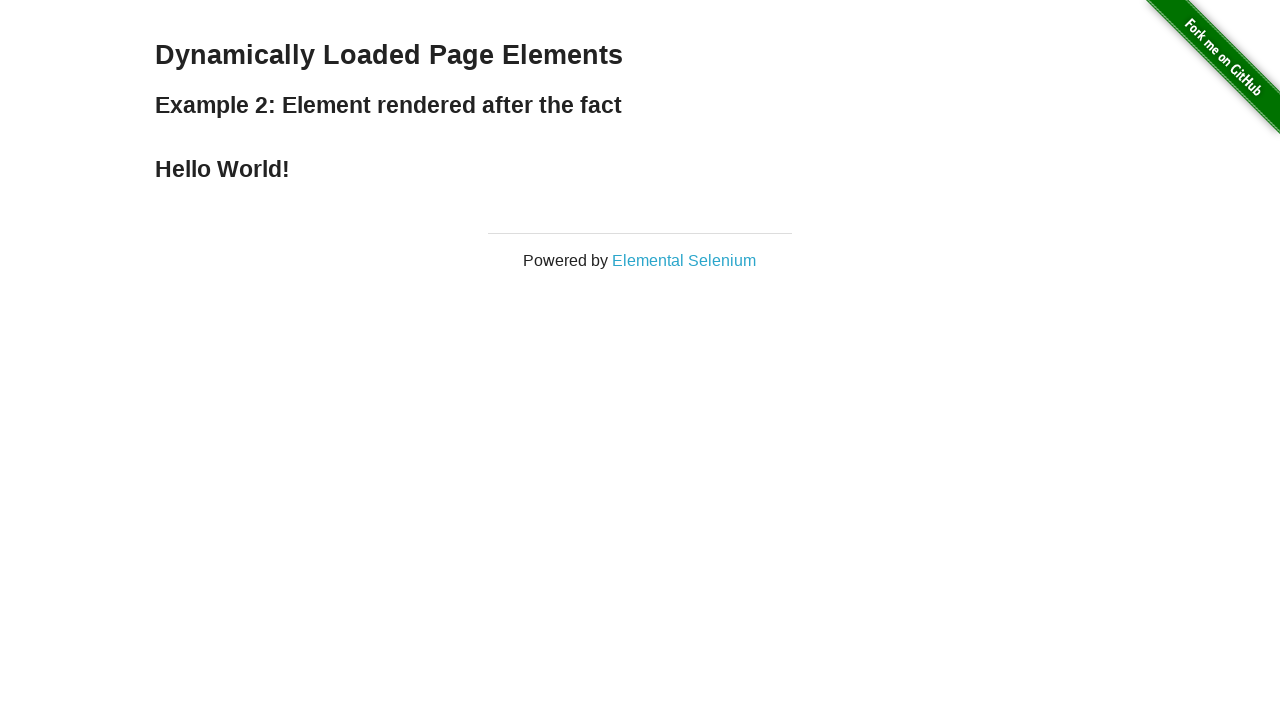

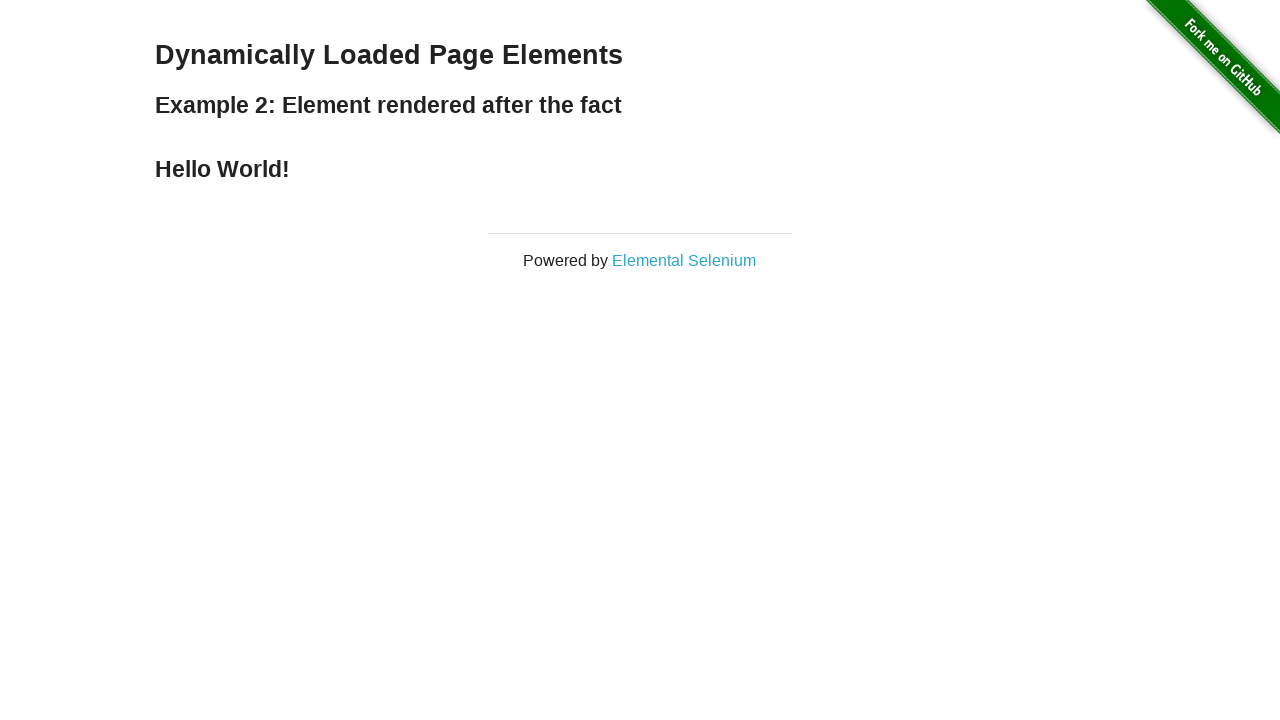